Tests a practice registration form by filling in personal details including first name, last name, email, gender, phone number, date of birth, subjects, hobbies, and address.

Starting URL: https://demoqa.com/automation-practice-form

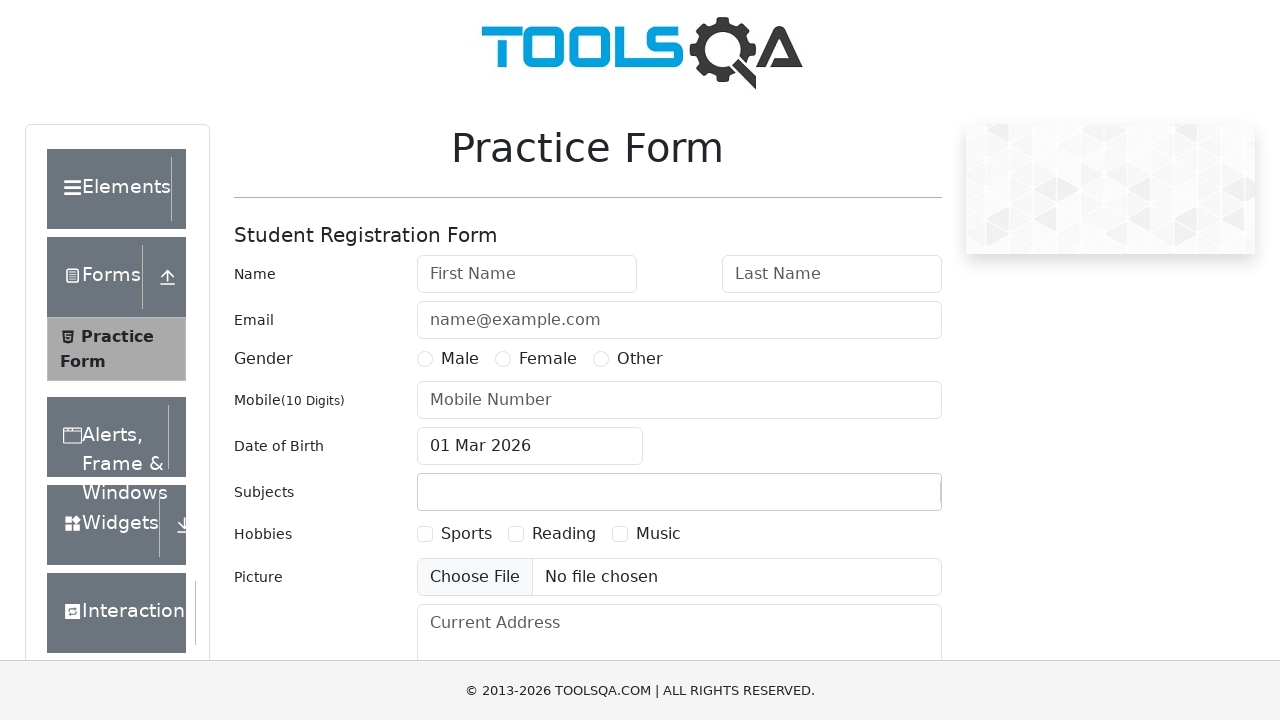

Filled first name field with 'John' on #firstName
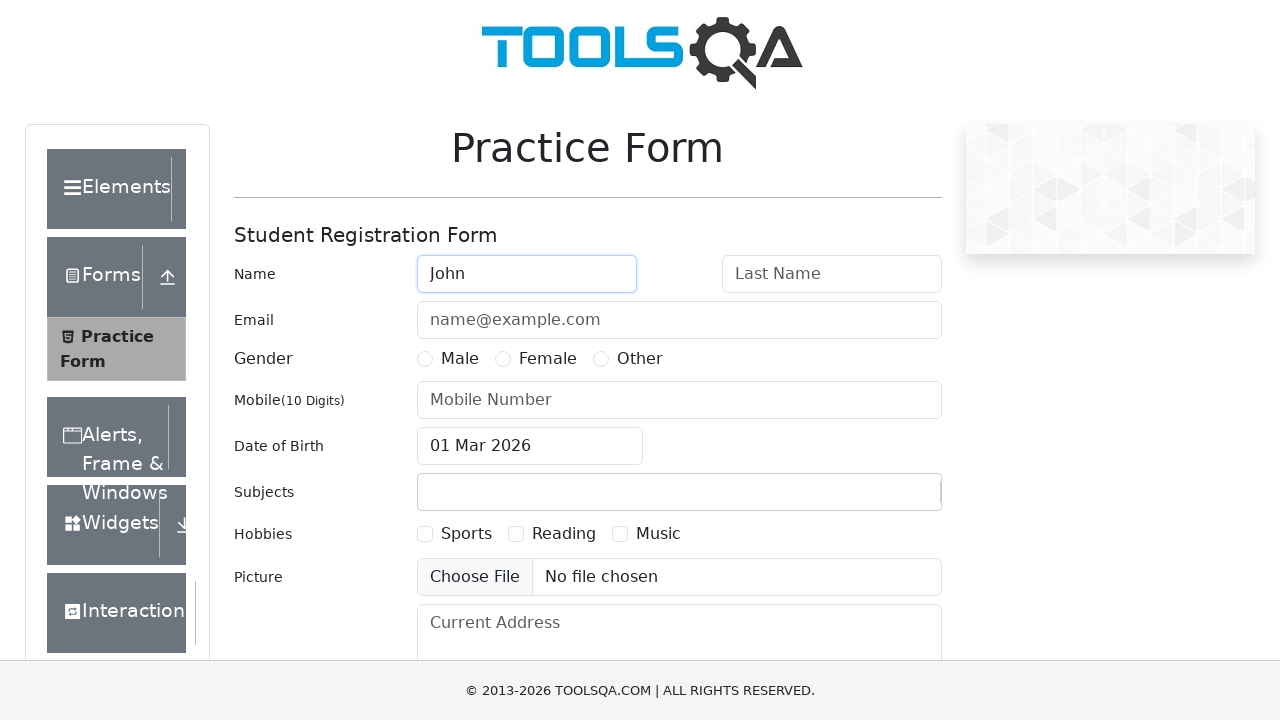

Filled last name field with 'Smith' on #lastName
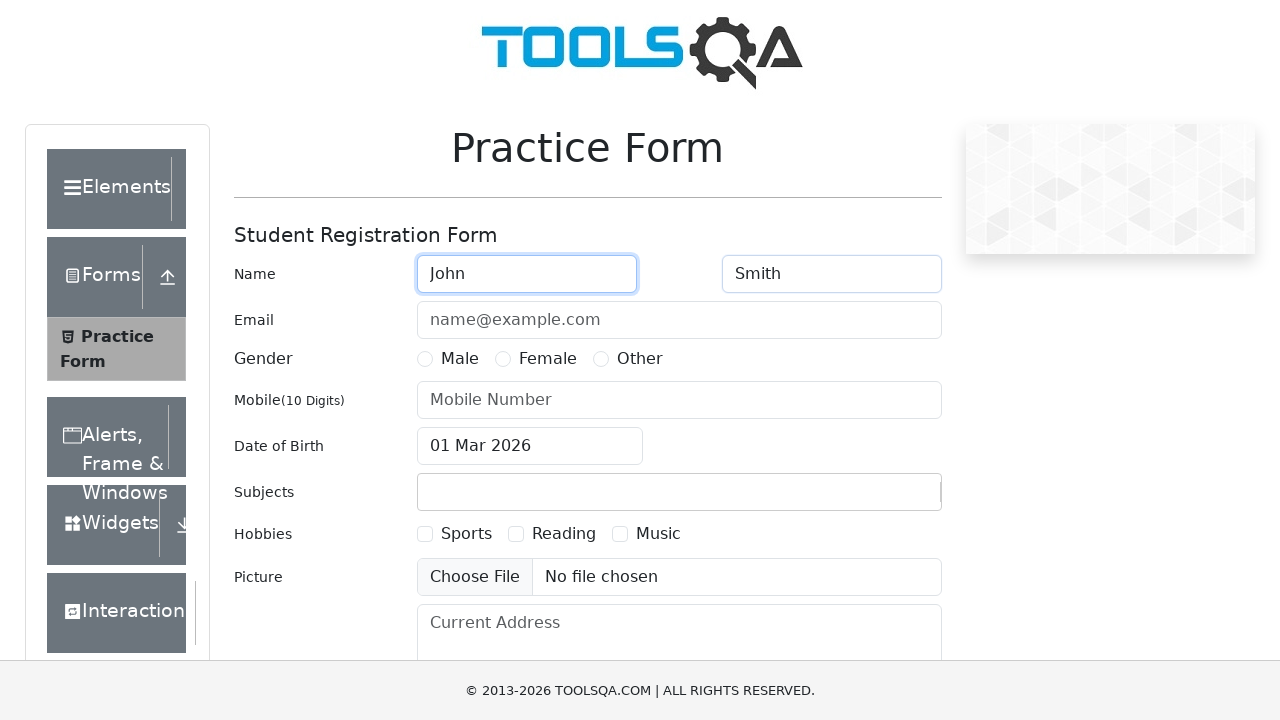

Filled email field with 'john.smith@domain.com' on #userEmail
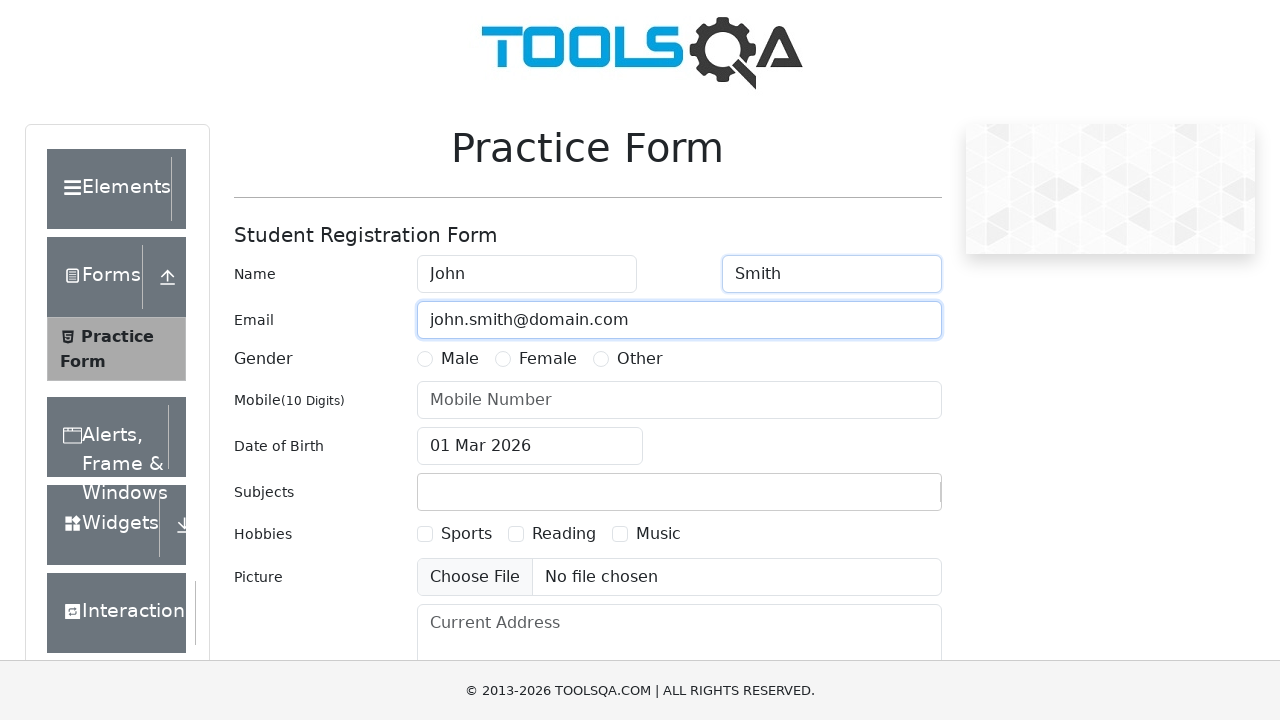

Selected 'Other' gender option at (640, 359) on label[for='gender-radio-3']
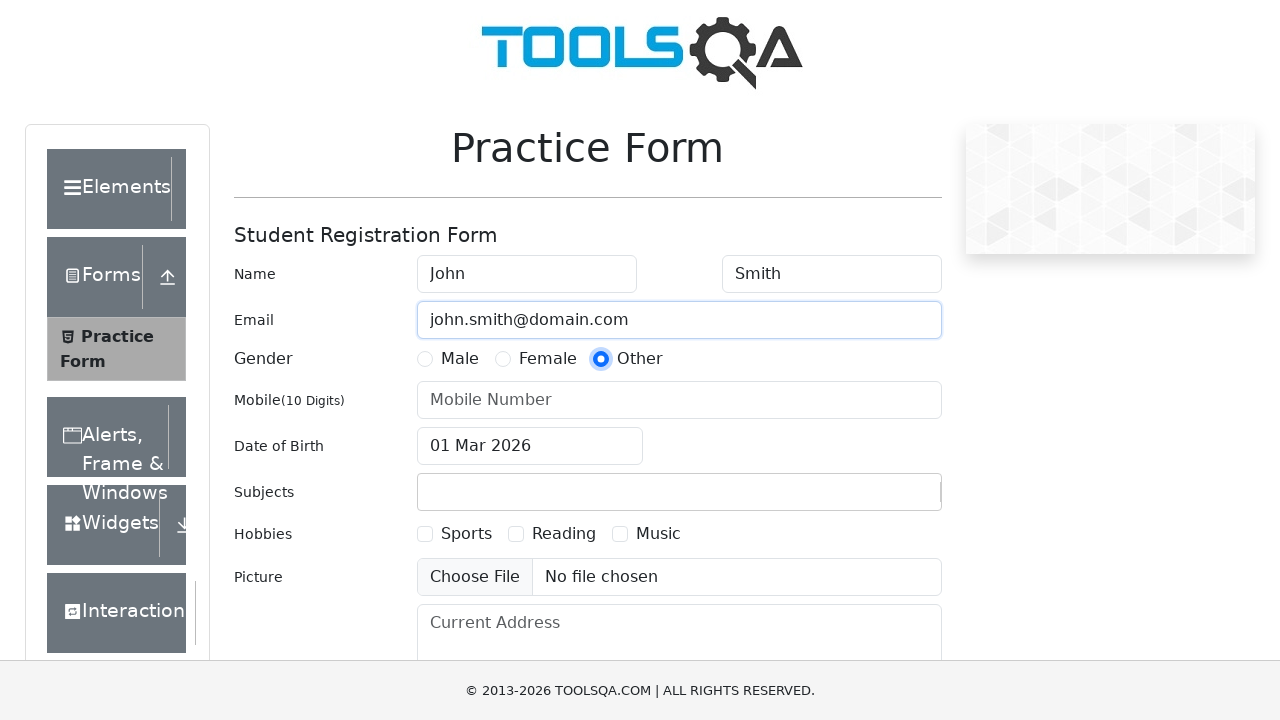

Filled phone number field with '1234567891' on #userNumber
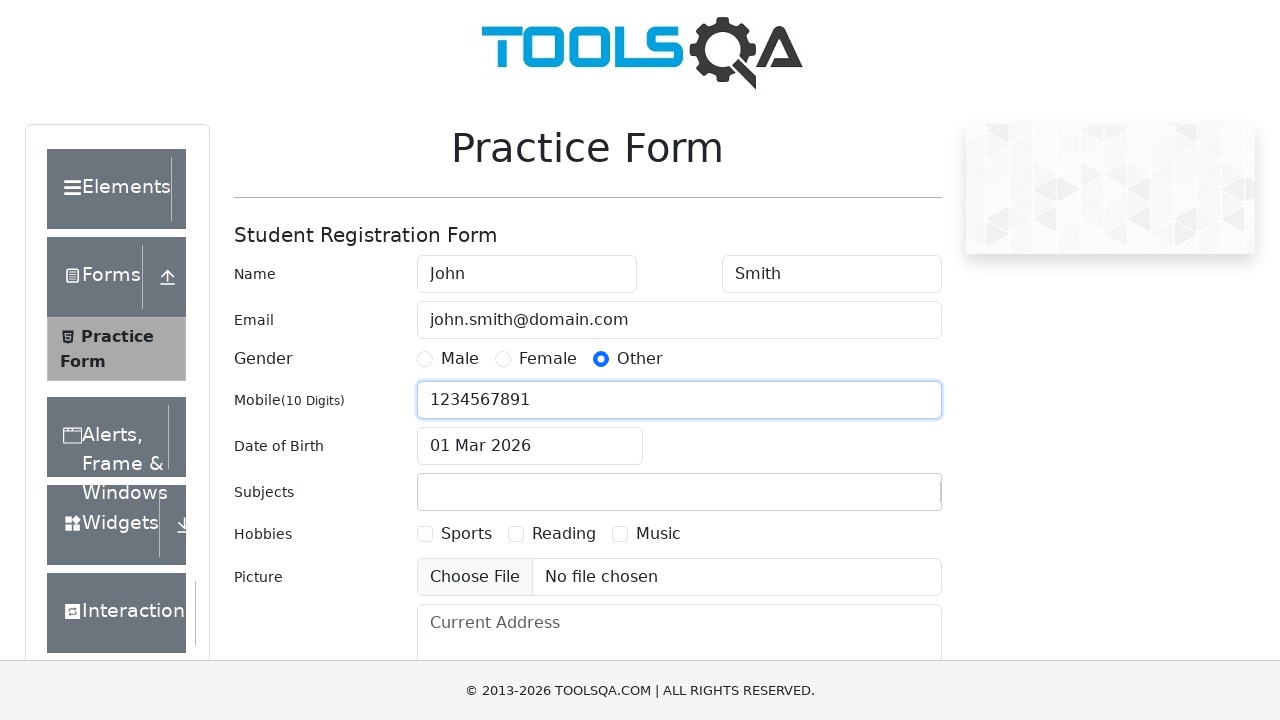

Opened date of birth picker at (530, 446) on #dateOfBirthInput
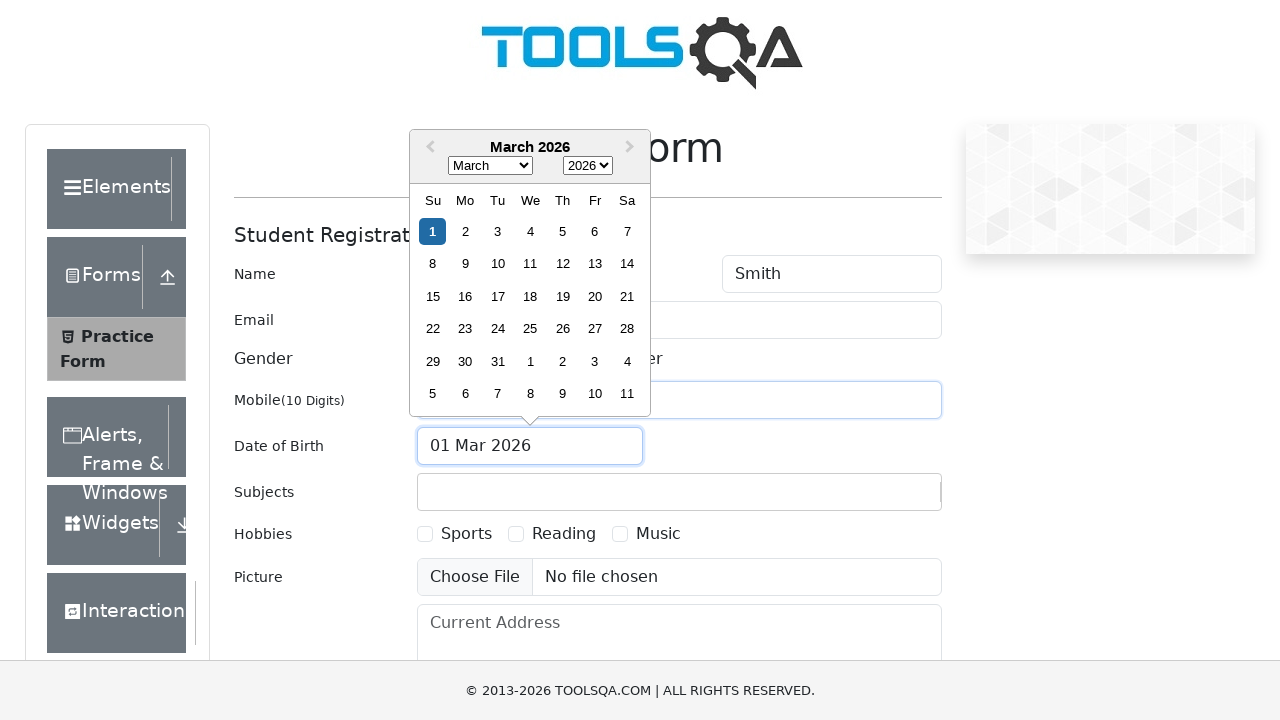

Selected year 1990 from date picker on .react-datepicker__year-select
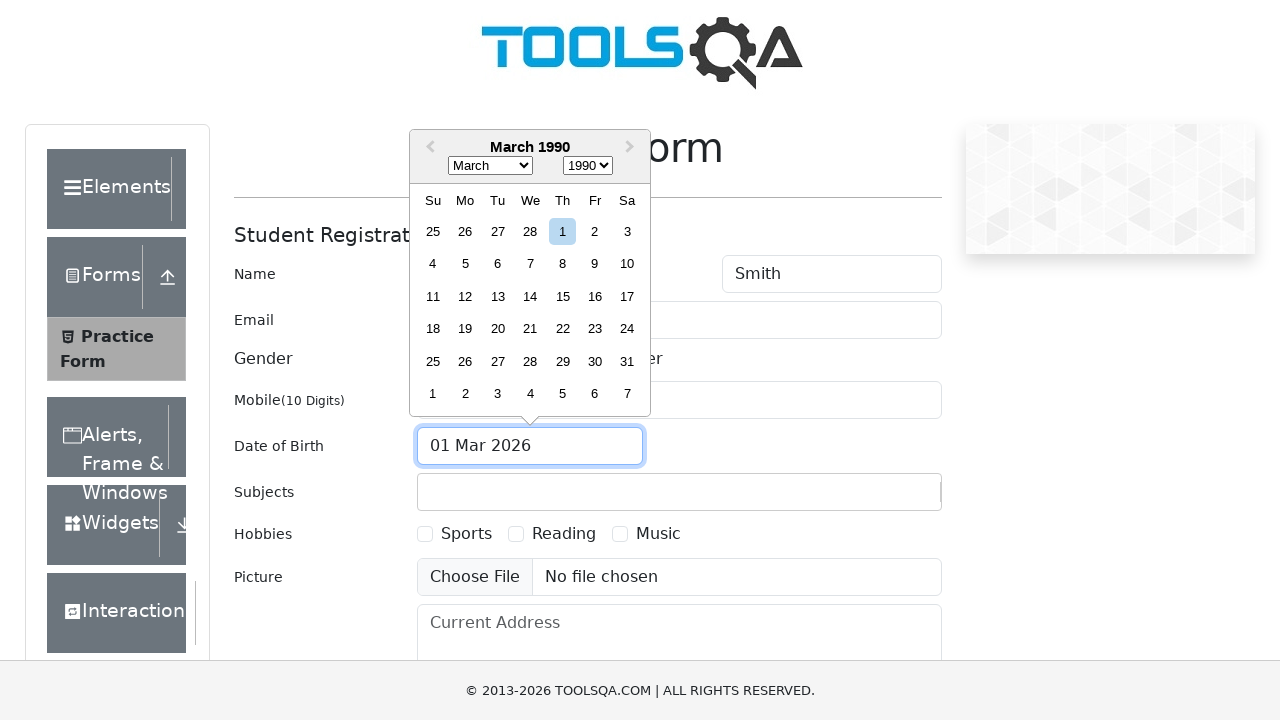

Selected month August (7) from date picker on .react-datepicker__month-select
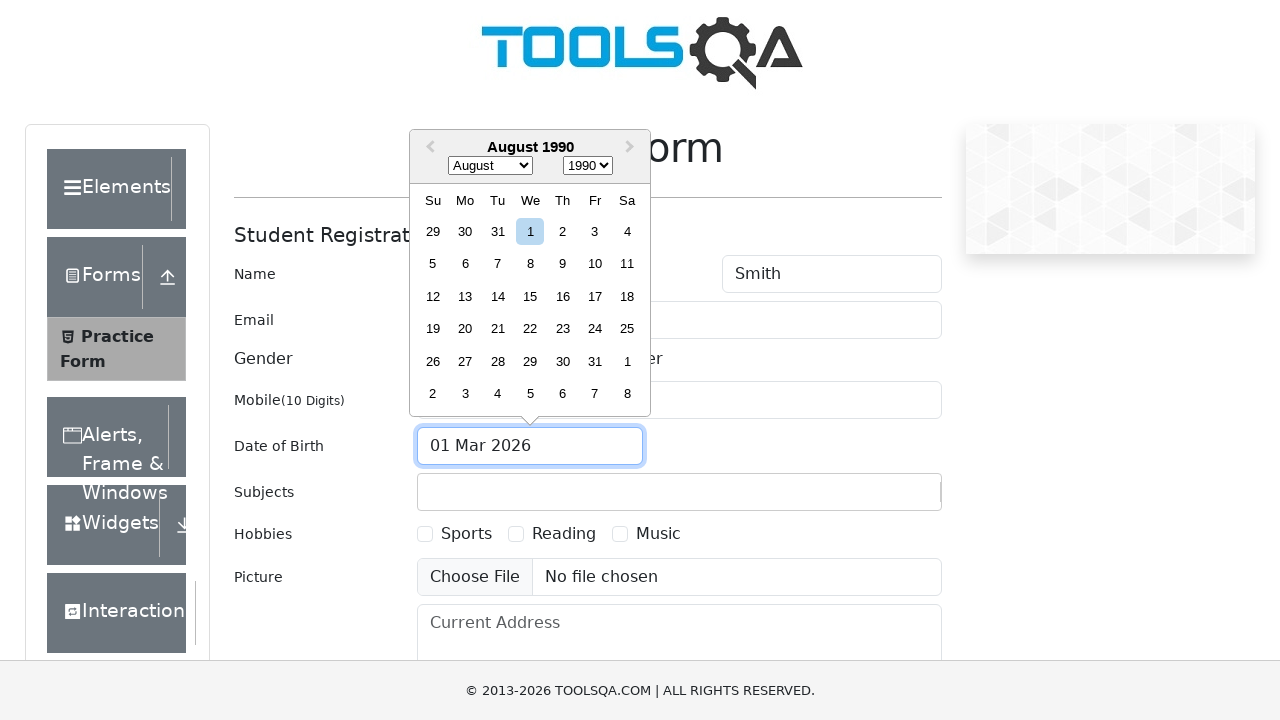

Selected day 19 from date picker at (433, 329) on .react-datepicker__day--019:not(.react-datepicker__day--outside-month)
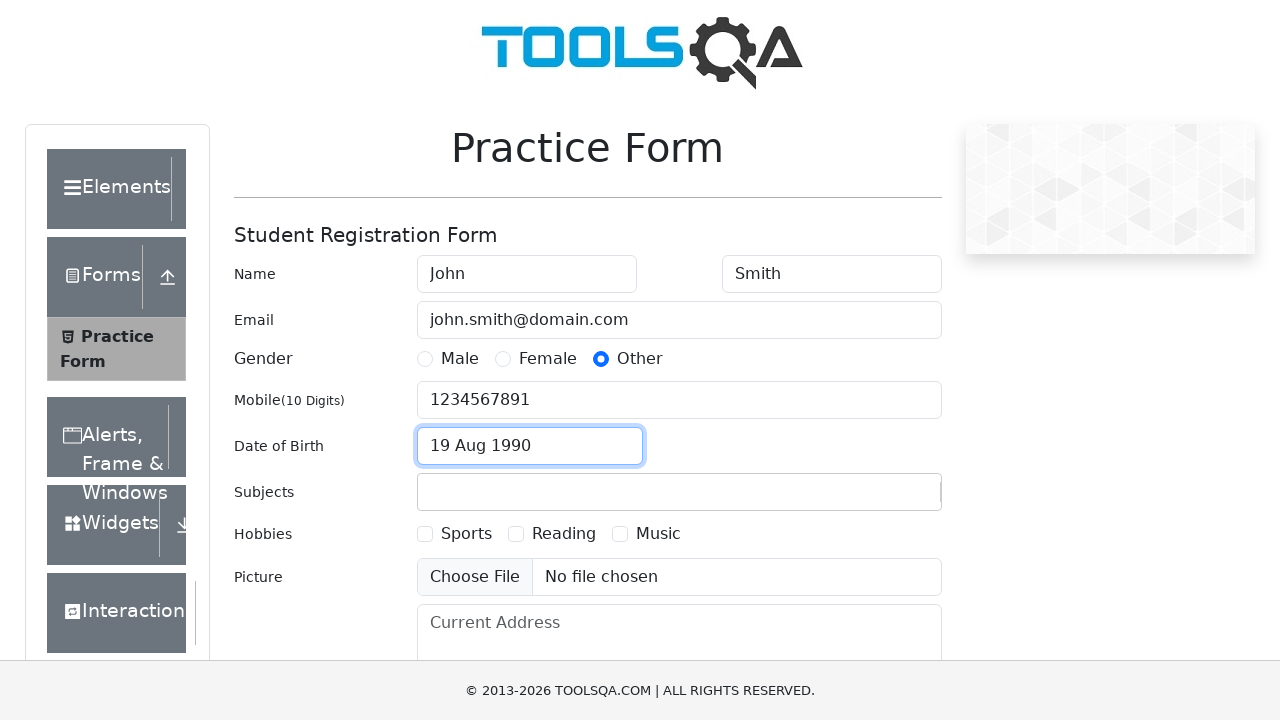

Filled subjects field with 'Com' on #subjectsInput
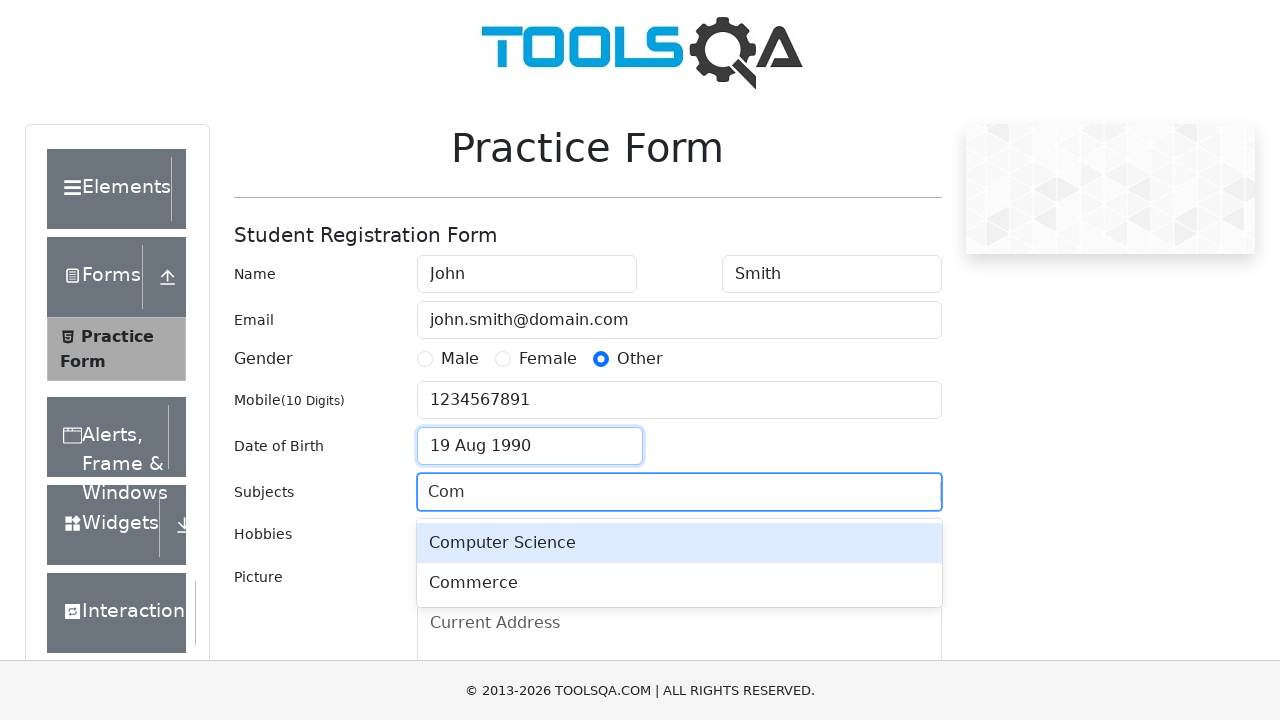

Pressed Enter to select subject from autocomplete on #subjectsInput
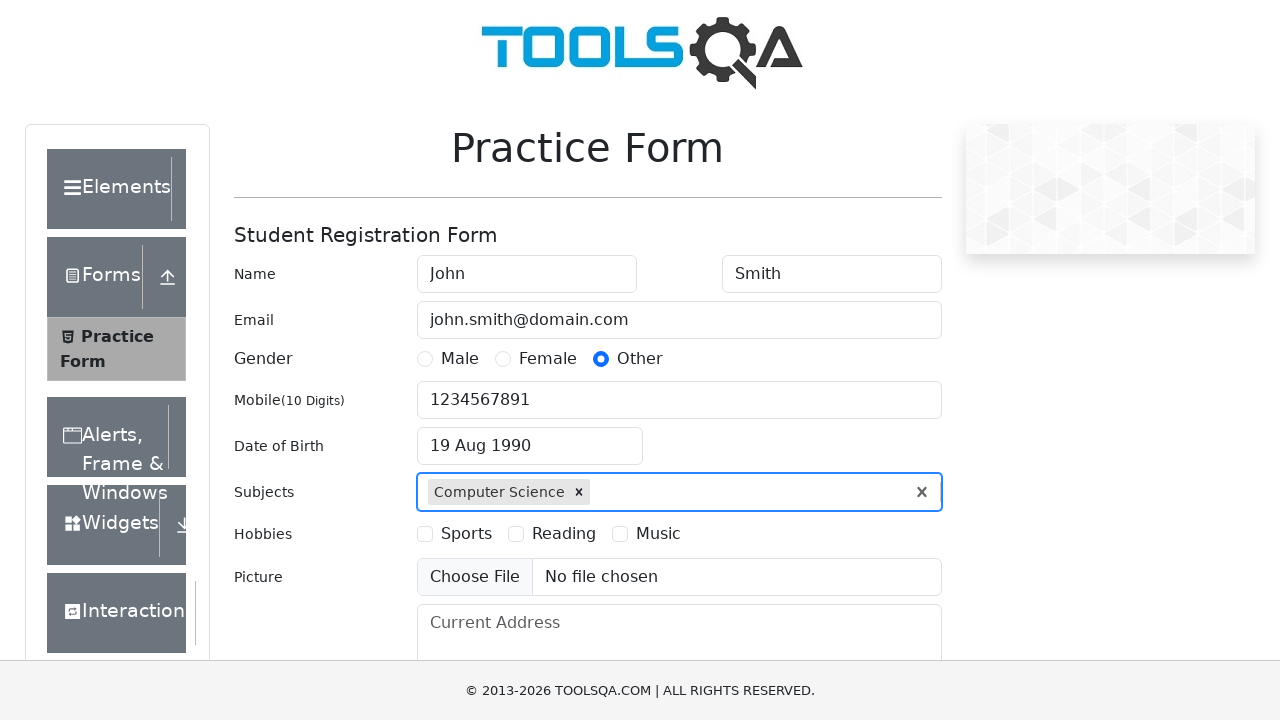

Selected Reading hobby checkbox at (564, 534) on label[for='hobbies-checkbox-2']
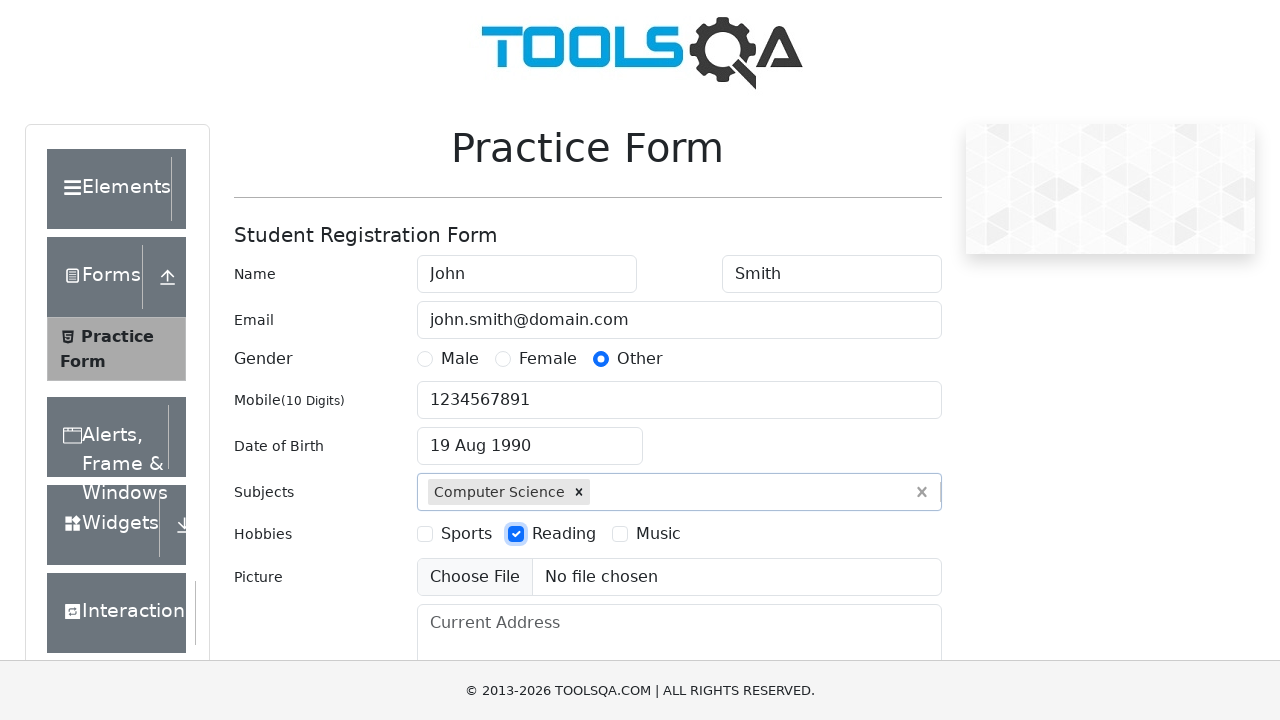

Filled current address field with 'somewhere 15/58' on #currentAddress
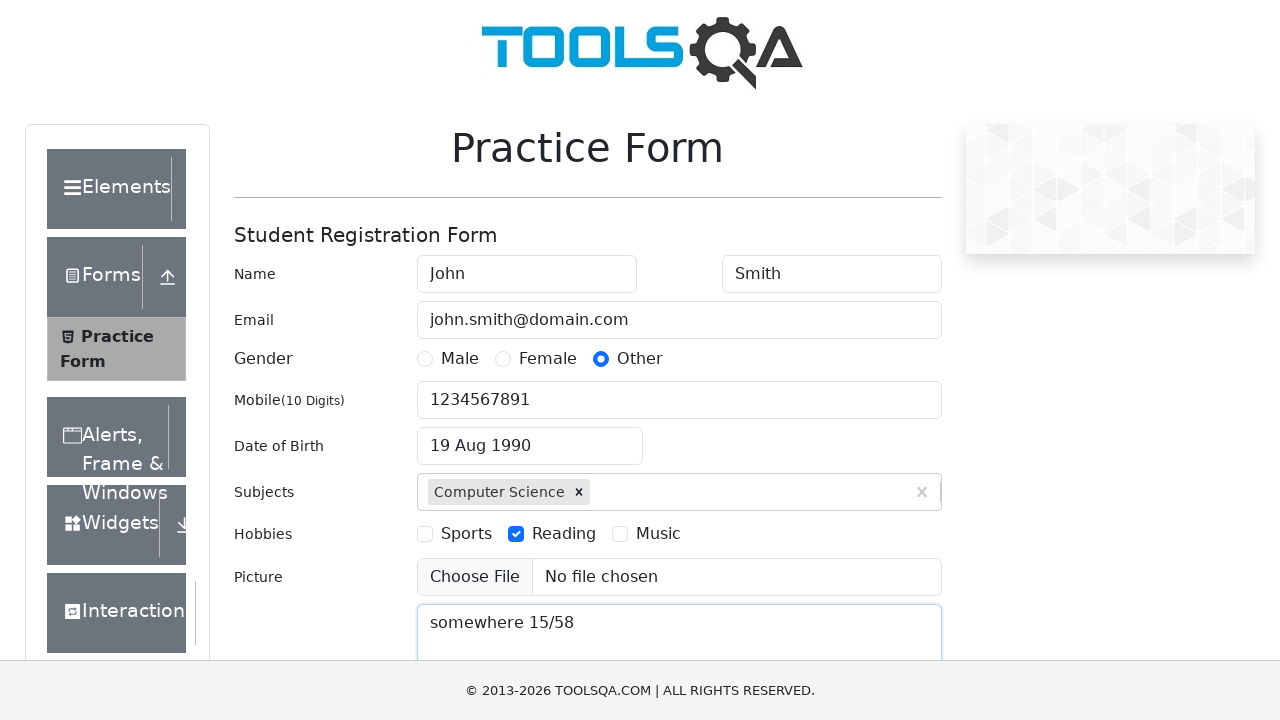

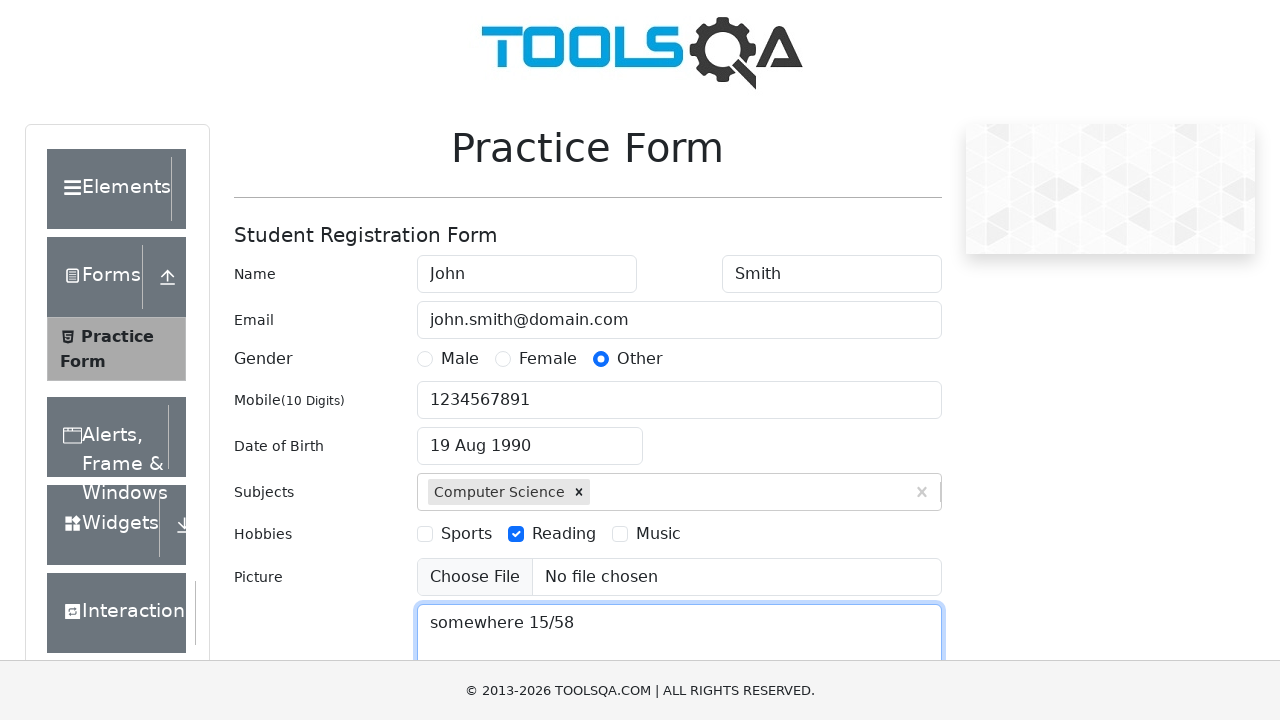